Navigates to a Selenium course content page and verifies that an element containing the text "Adyar" is present on the page

Starting URL: http://greenstech.in/selenium-course-content.html

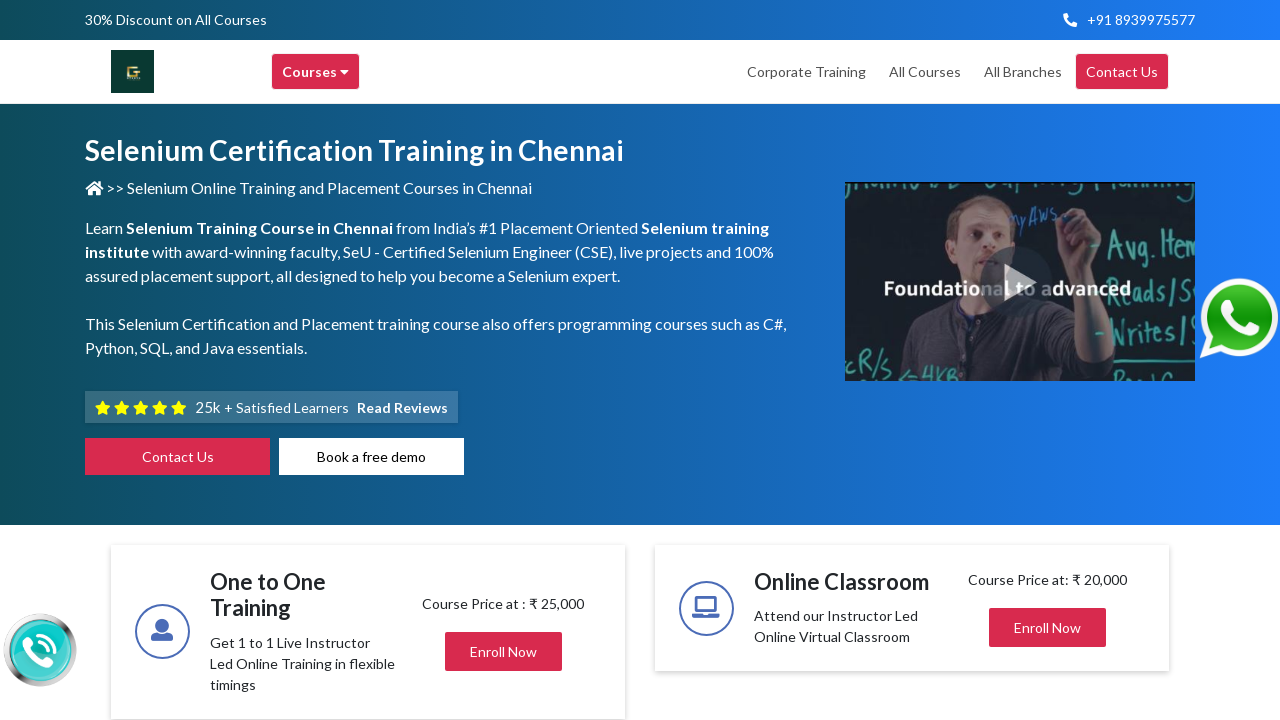

Located element containing 'Adyar' text
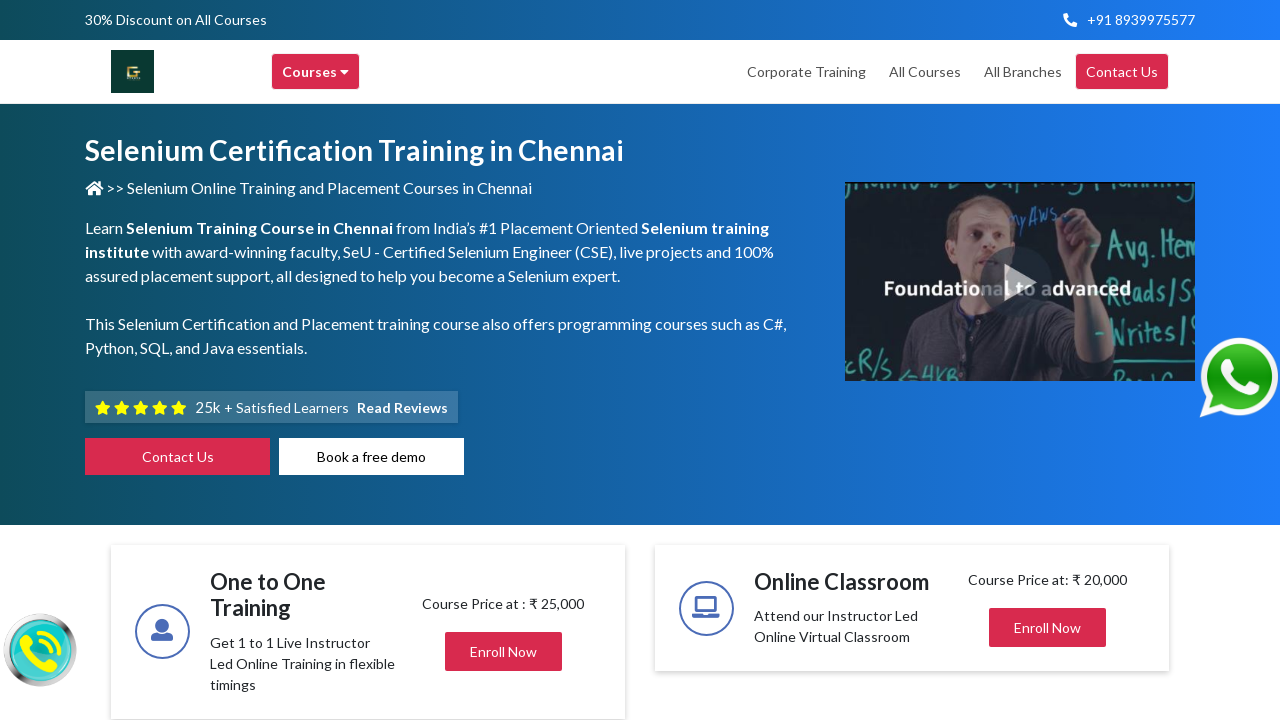

Adyar element became visible
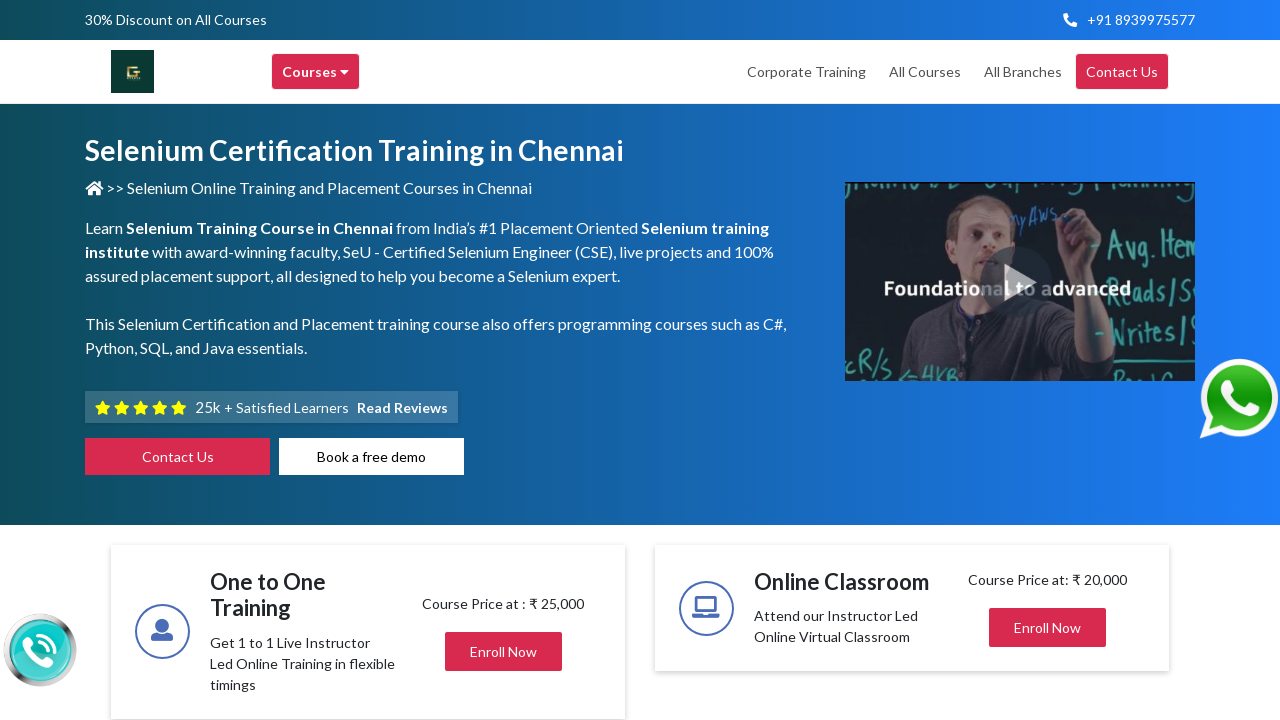

Retrieved text content: 'Adyar'
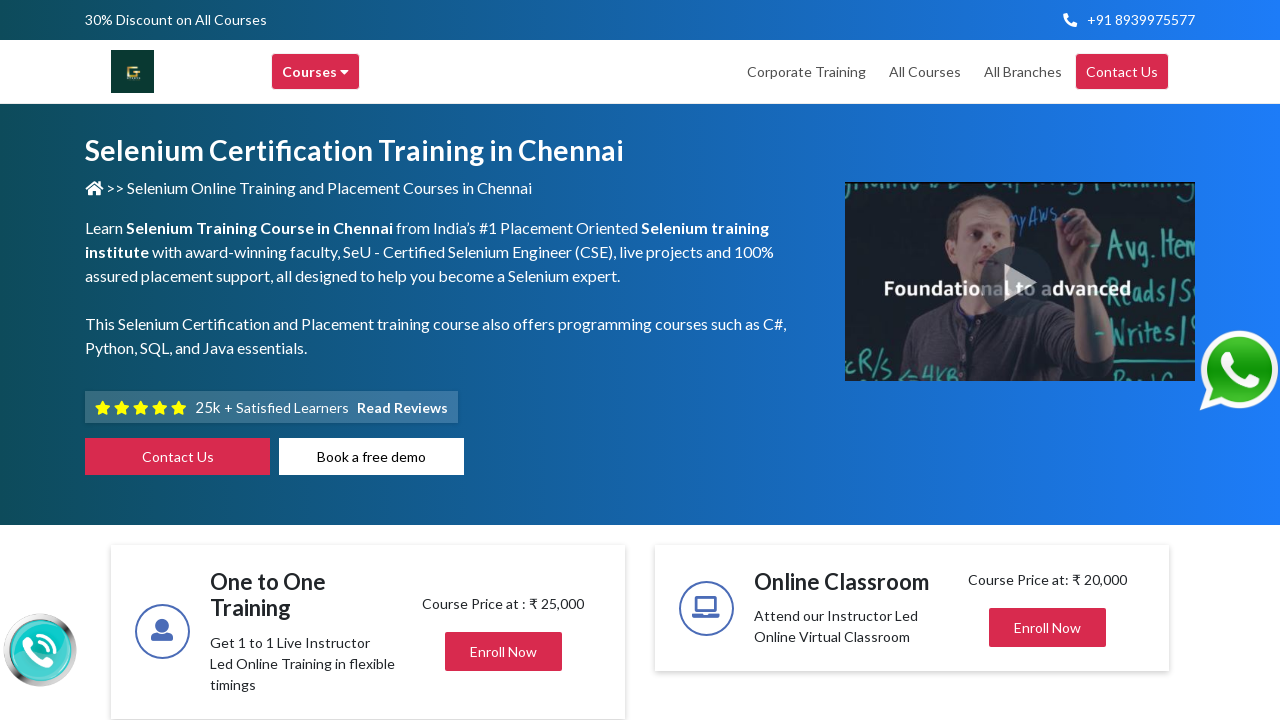

Printed text content to console
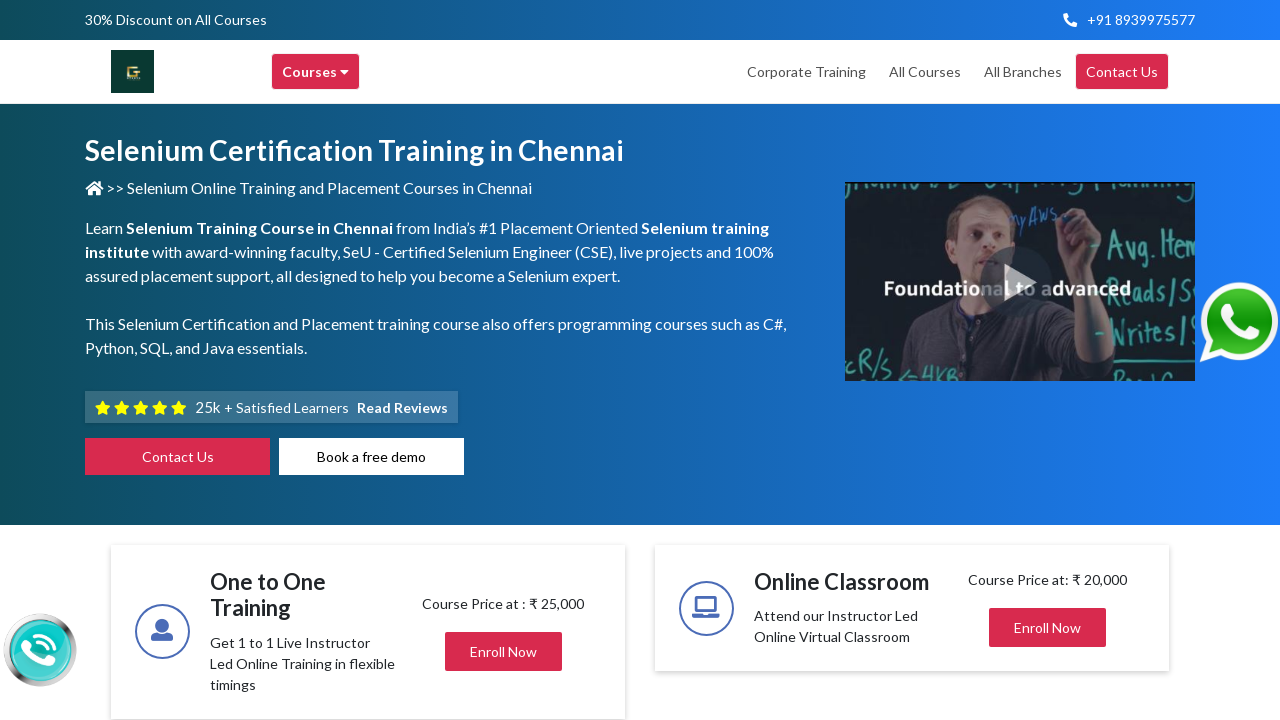

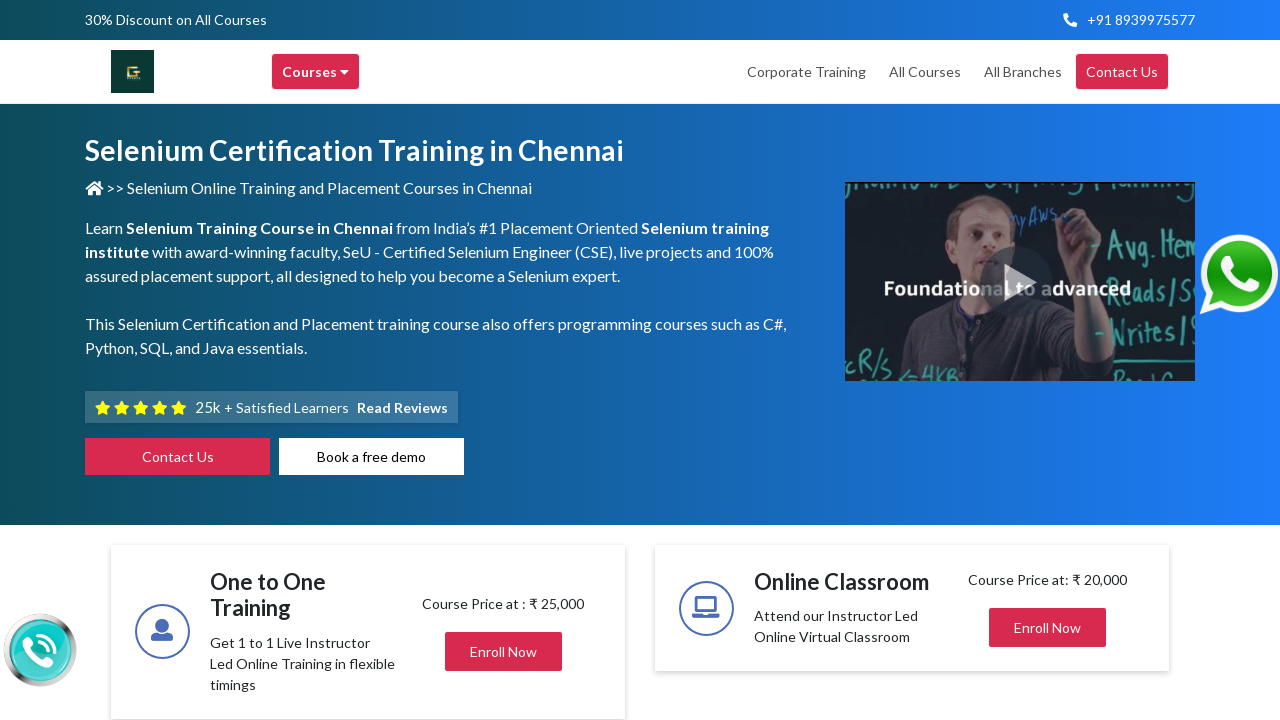